Tests flight search functionality on BlazeDemo by selecting departure and destination cities from dropdowns and submitting the search form

Starting URL: https://www.blazedemo.com

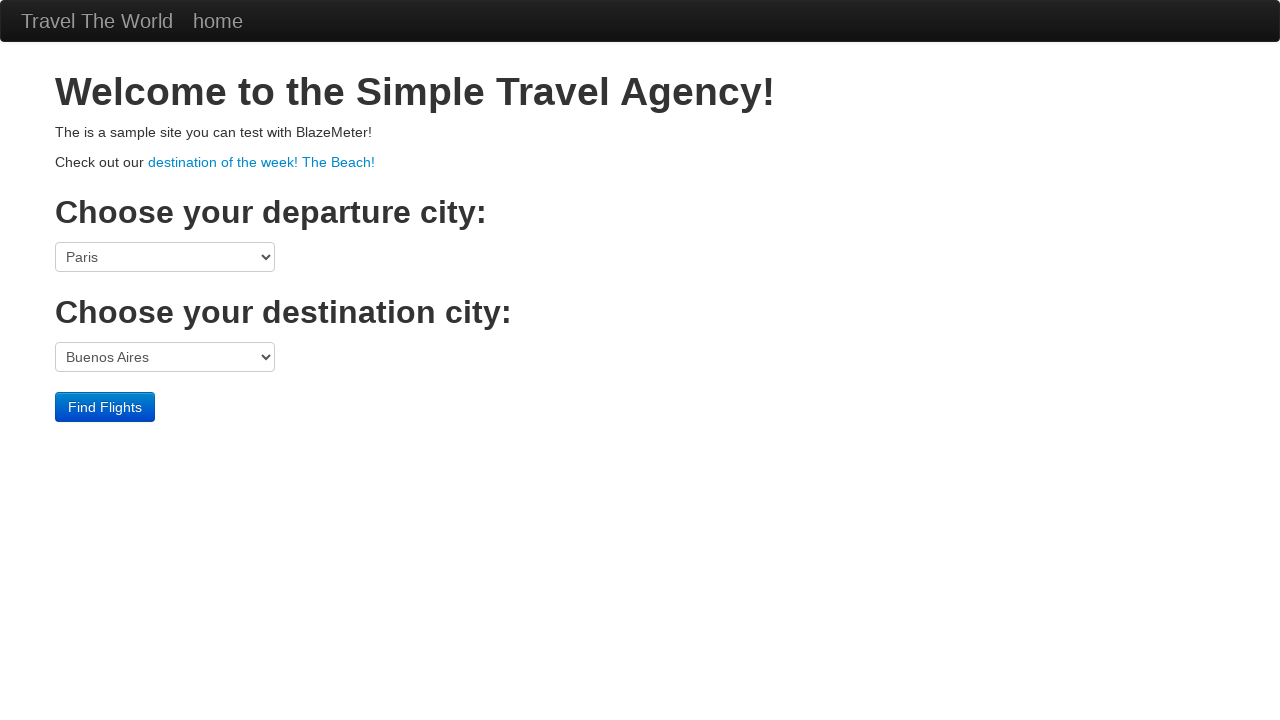

Selected 'San Diego' as departure city from dropdown on select[name='fromPort']
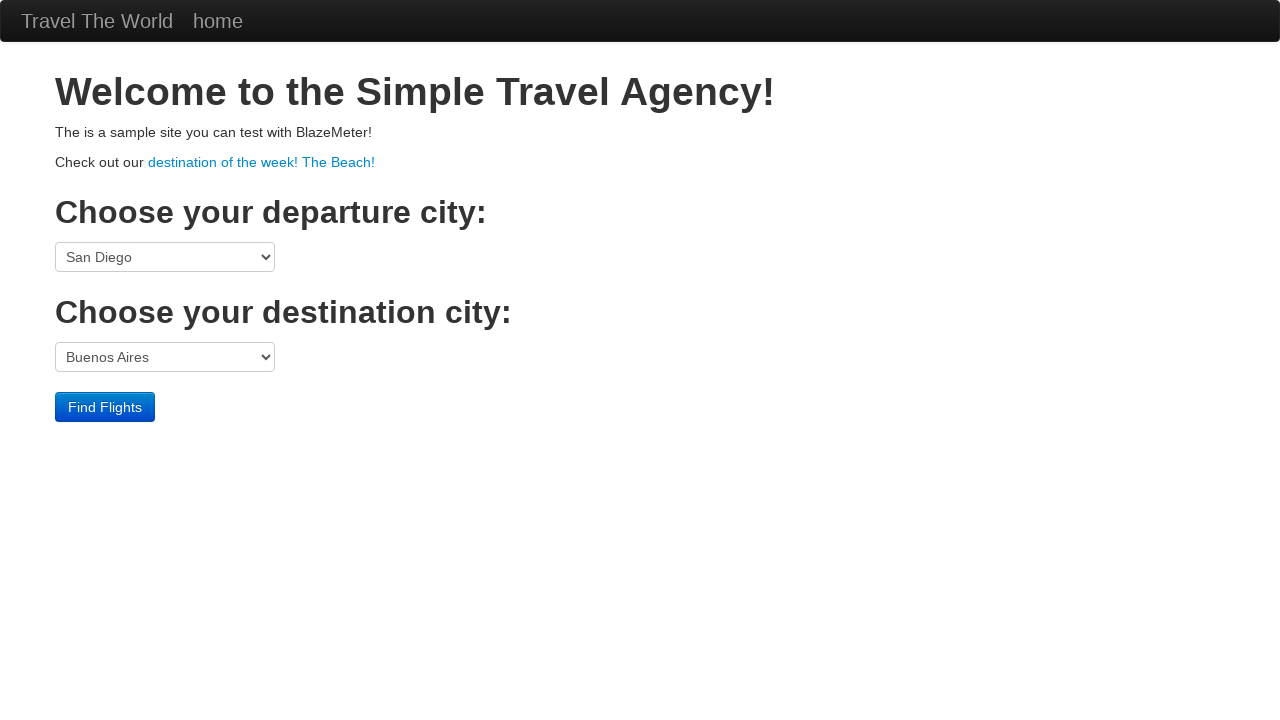

Selected 'New York' as destination city from dropdown on select[name='toPort']
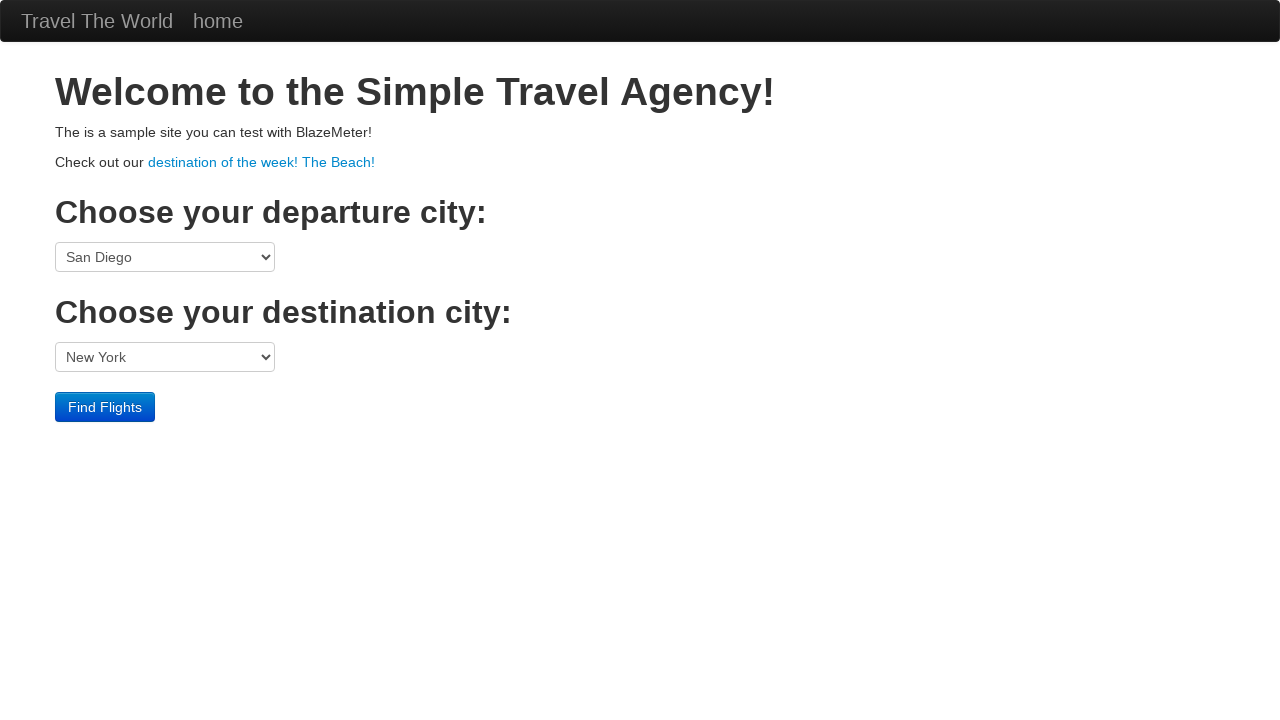

Clicked submit button to search for flights at (105, 407) on input[type='submit']
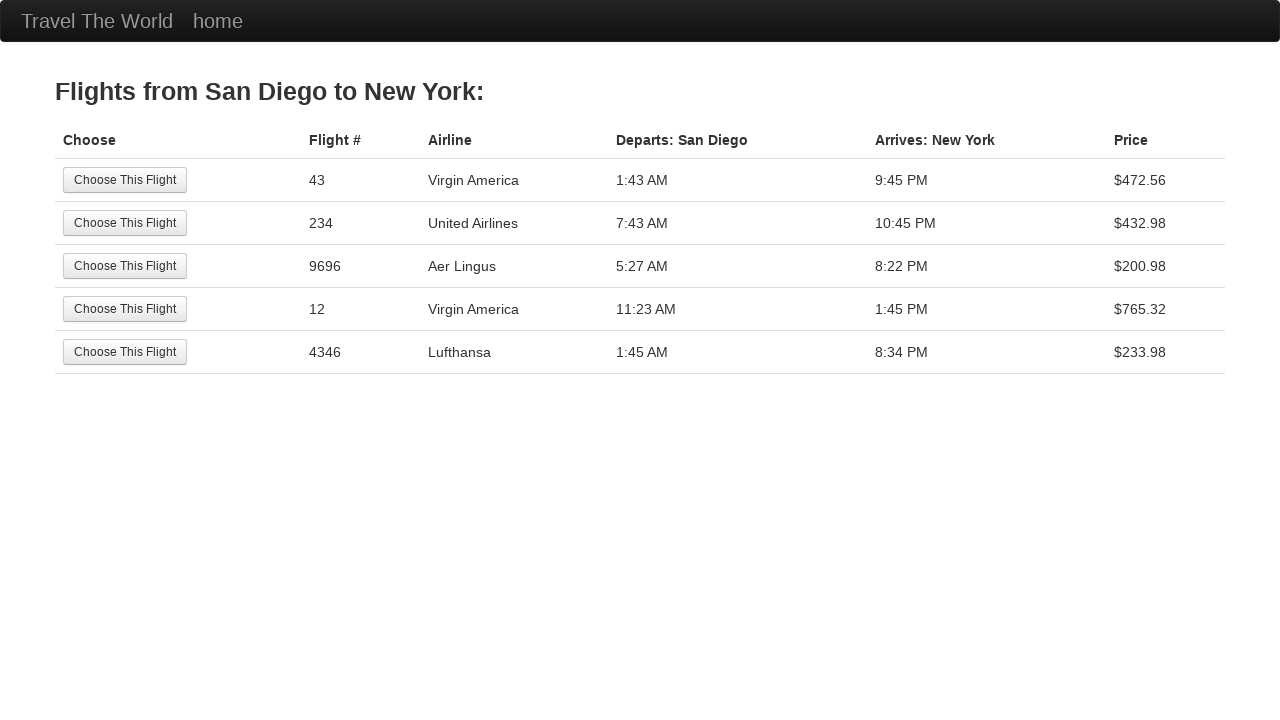

Flight search results page loaded
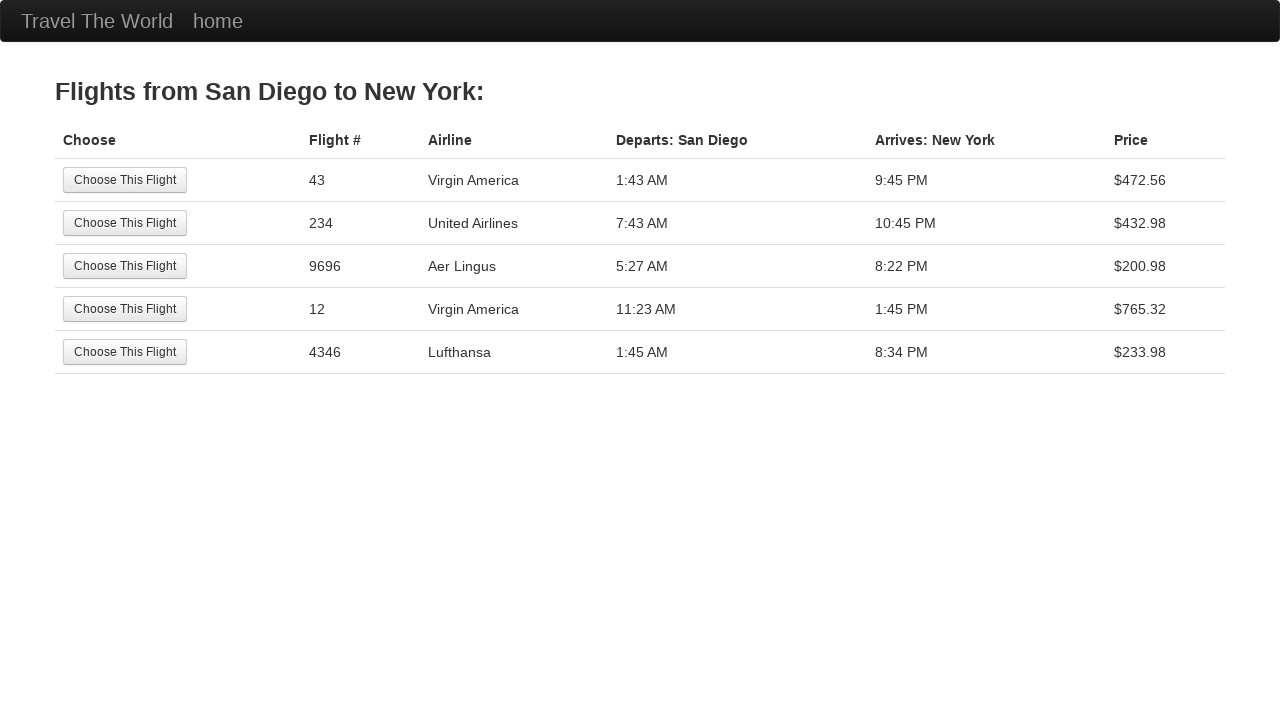

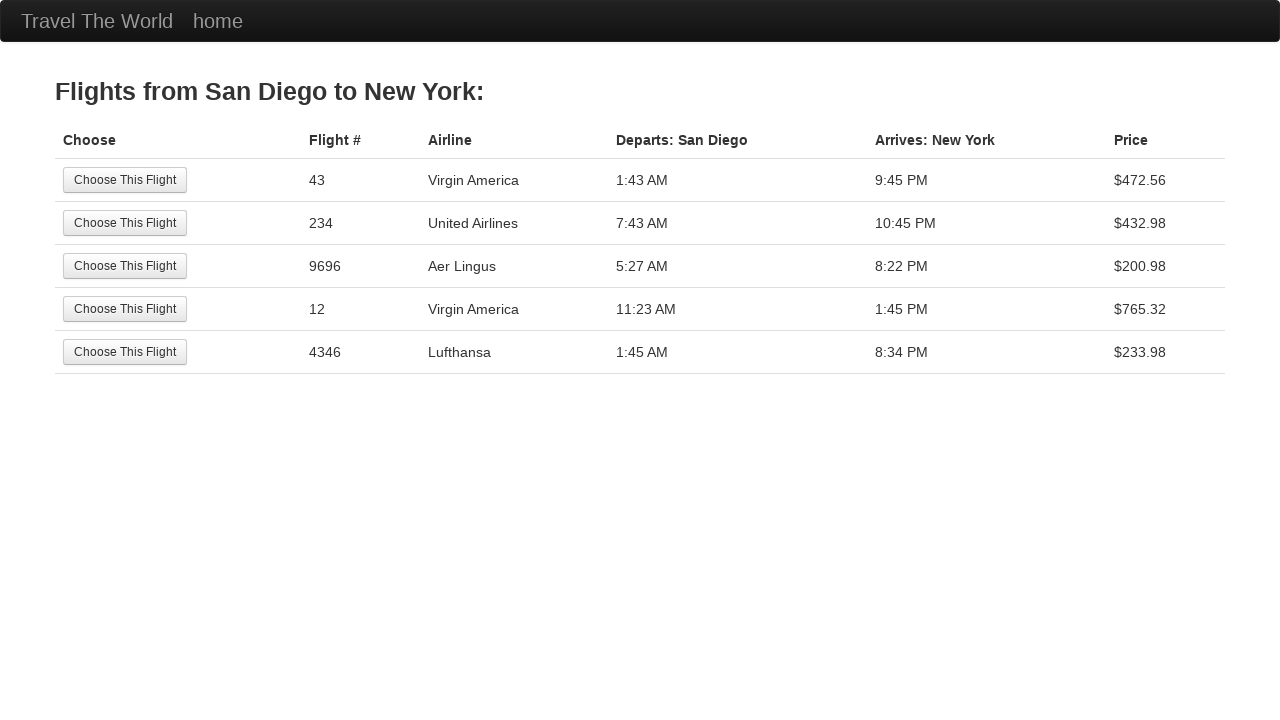